Tests table filtering functionality by entering a search term and verifying that the filtered results match the expected criteria

Starting URL: https://rahulshettyacademy.com/seleniumPractise/#/offers

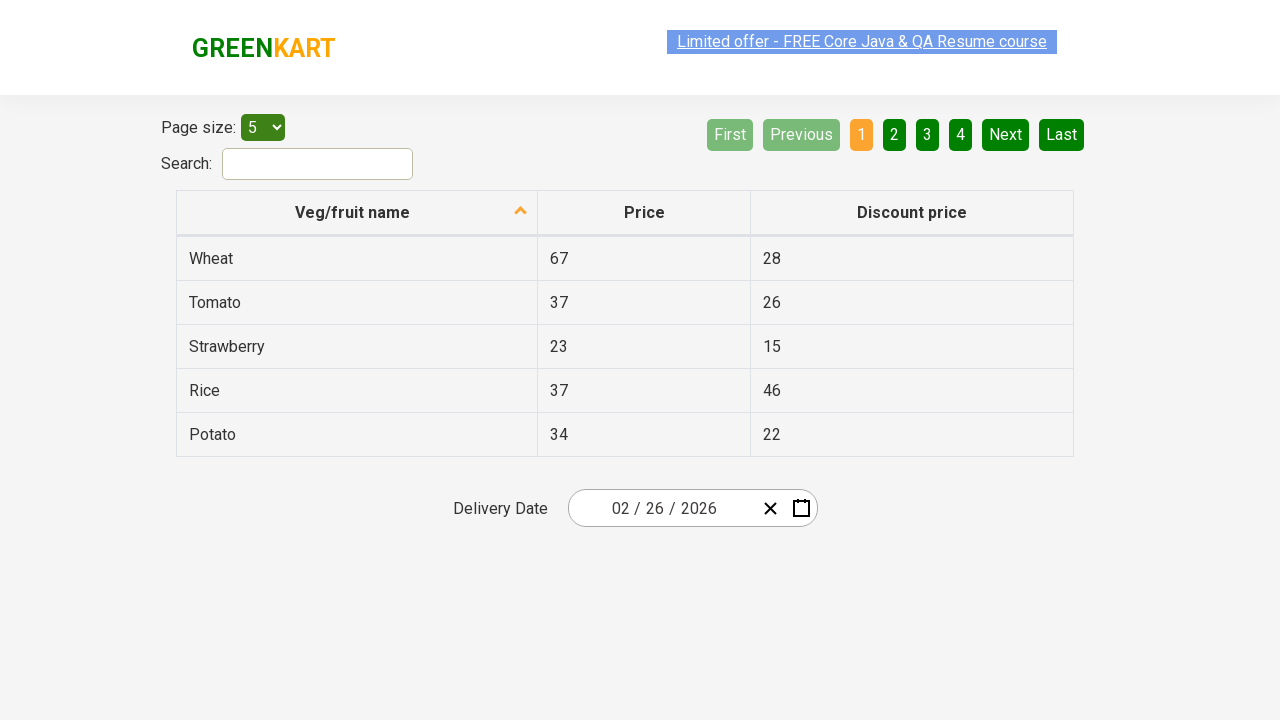

Entered 'Rice' into the search filter field on #search-field
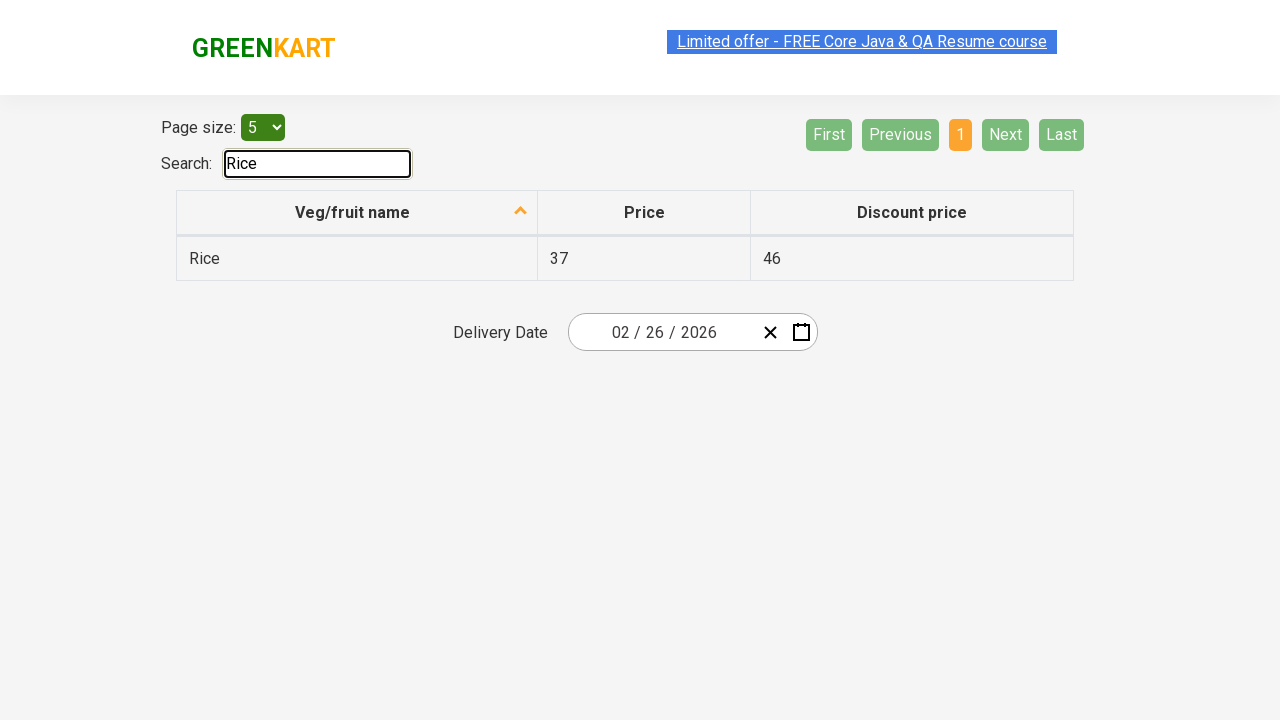

Waited for filtering to apply
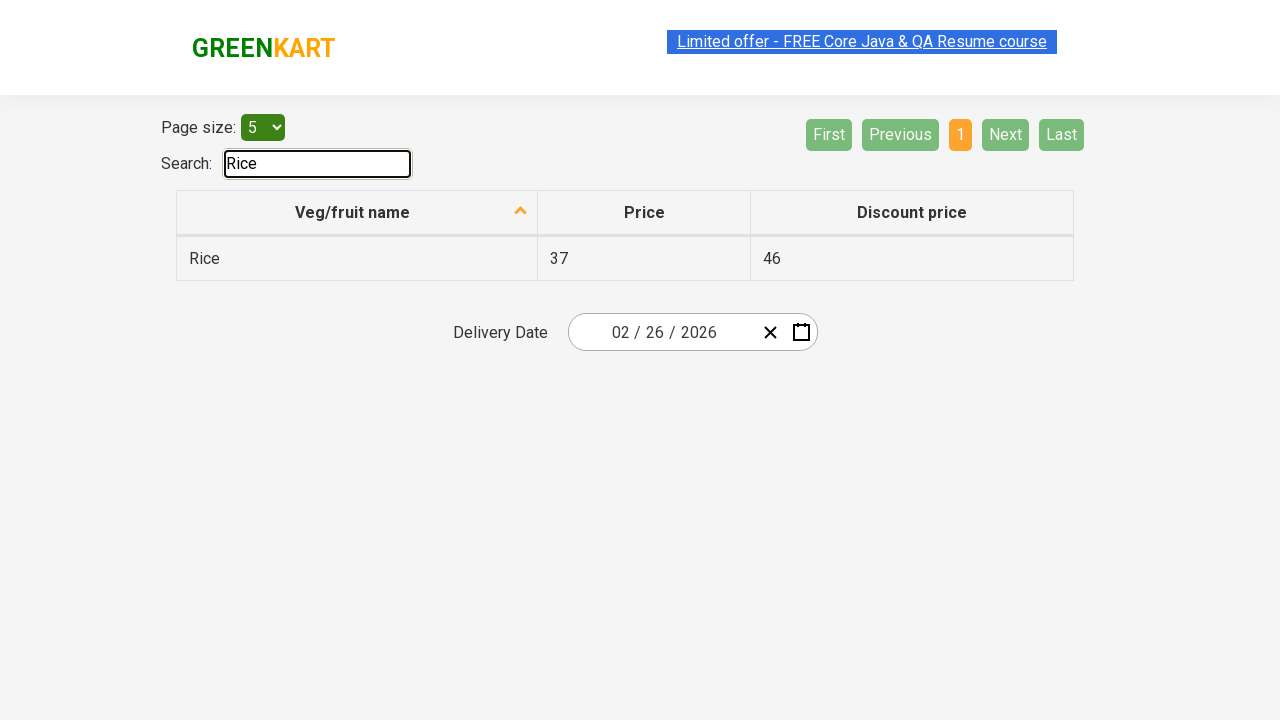

Retrieved all filtered table items
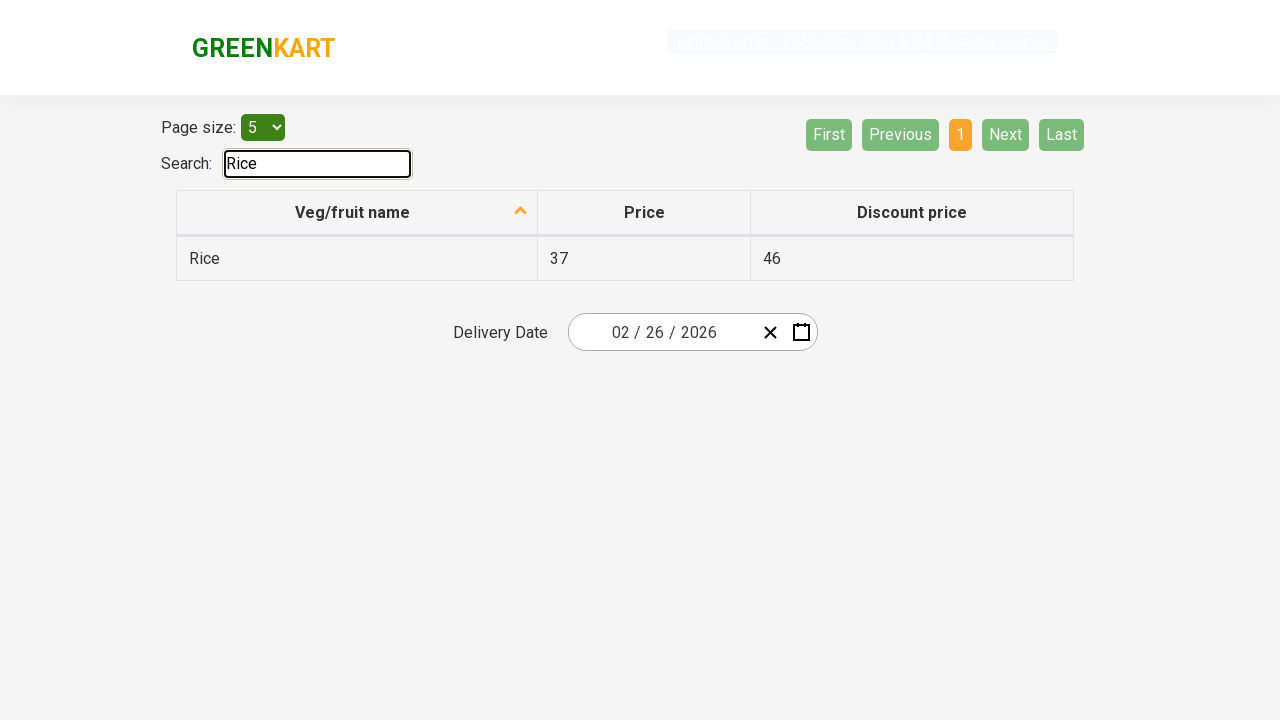

Verified filtered result contains 'Rice': Rice
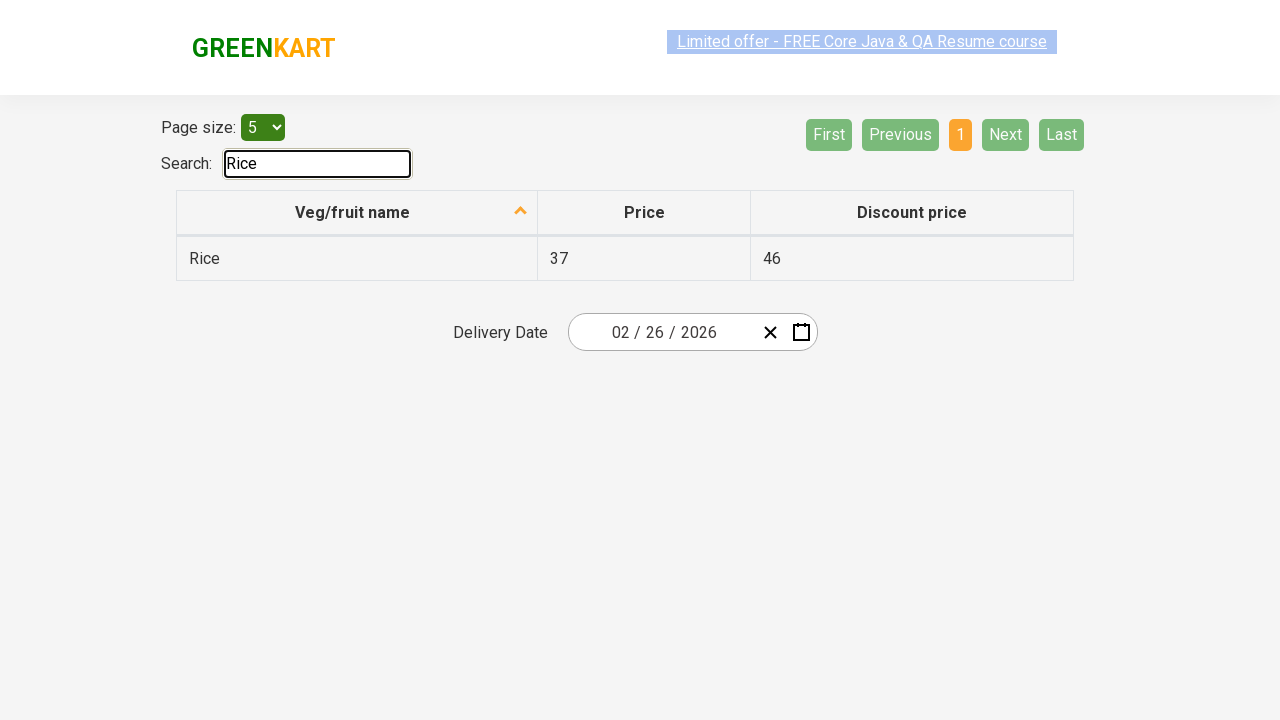

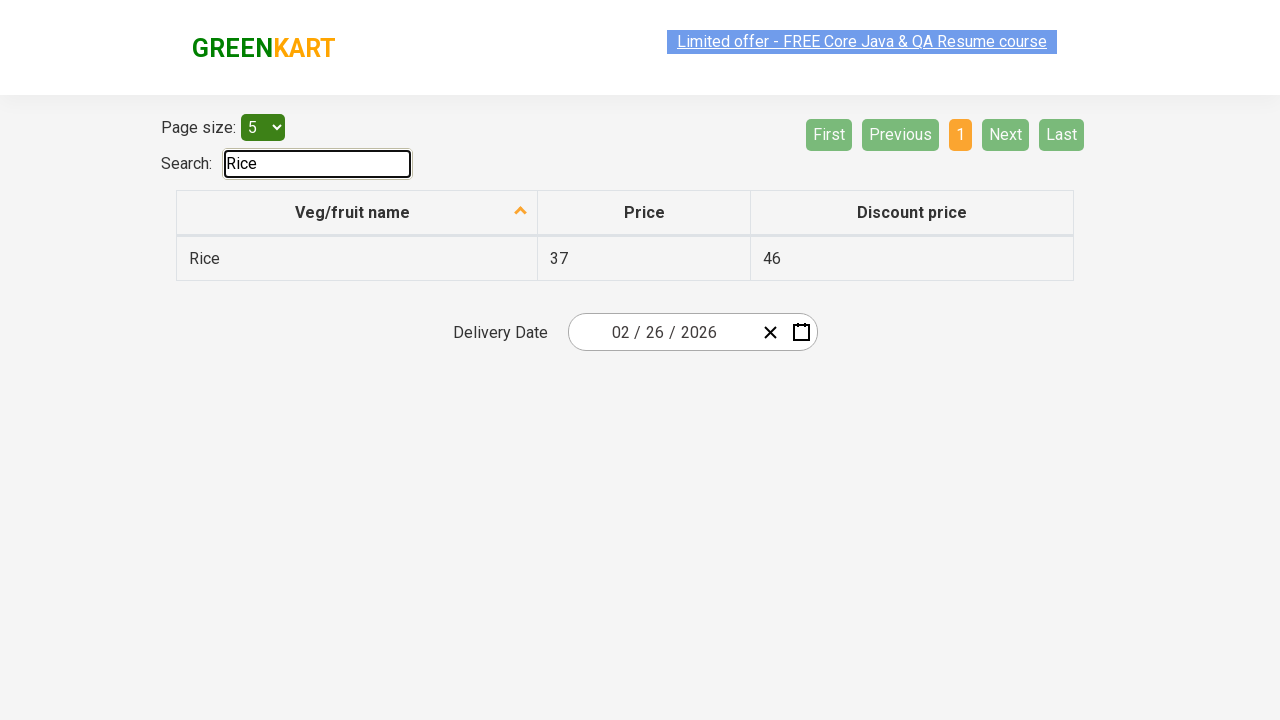